Tests static dropdown selections by selecting currency options using different methods (by index, value, and visible text), then tests a passenger count dropdown by incrementing adults to 5

Starting URL: https://rahulshettyacademy.com/dropdownsPractise/

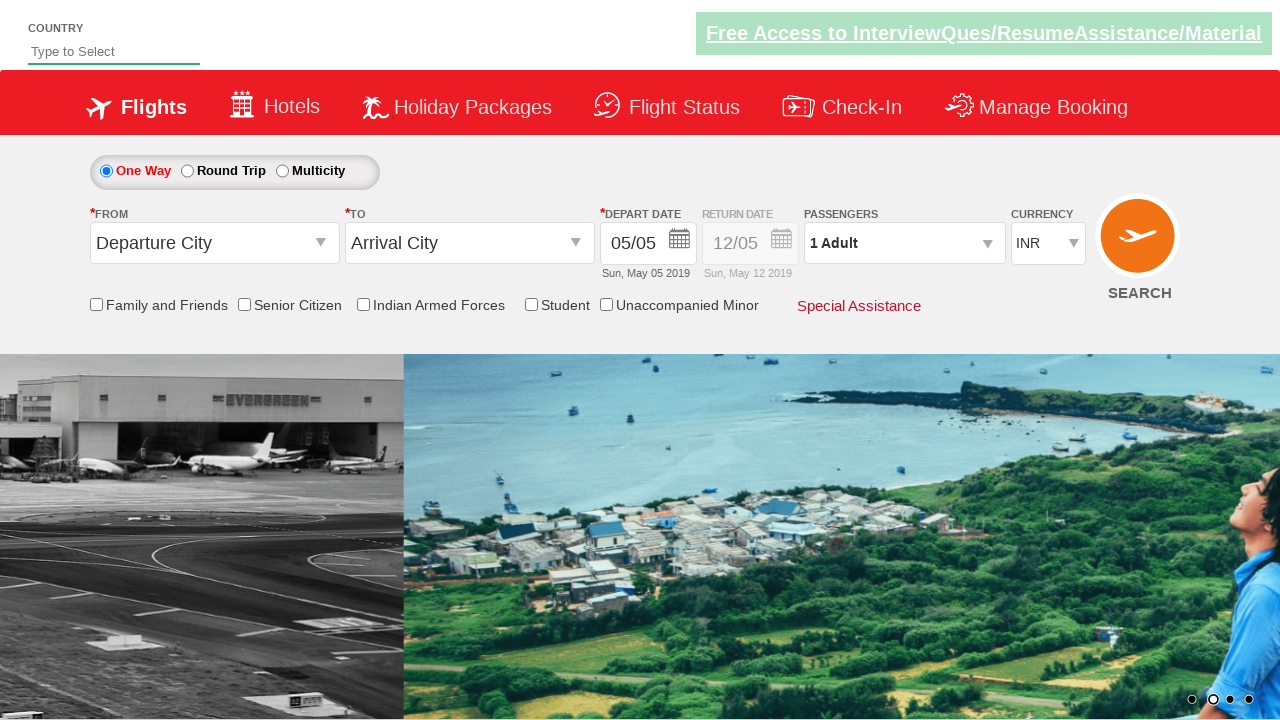

Selected currency dropdown by index 2 (AED) on #ctl00_mainContent_DropDownListCurrency
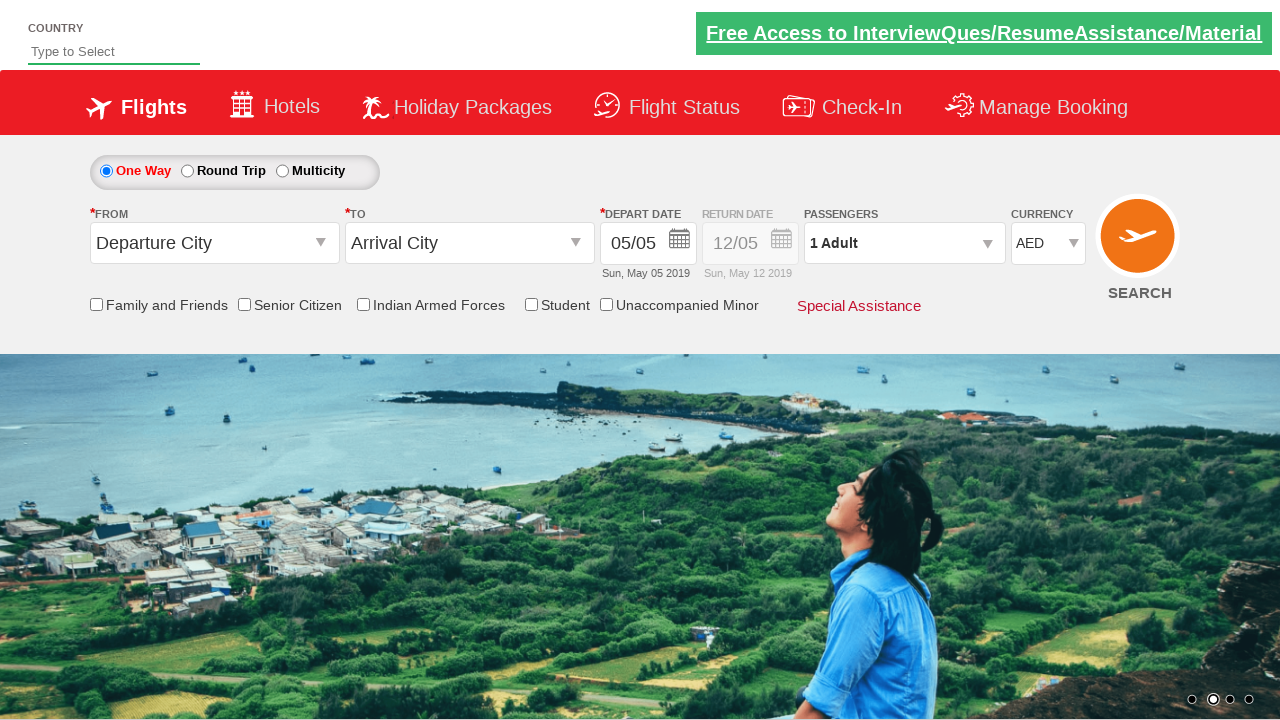

Selected currency dropdown by value (INR) on #ctl00_mainContent_DropDownListCurrency
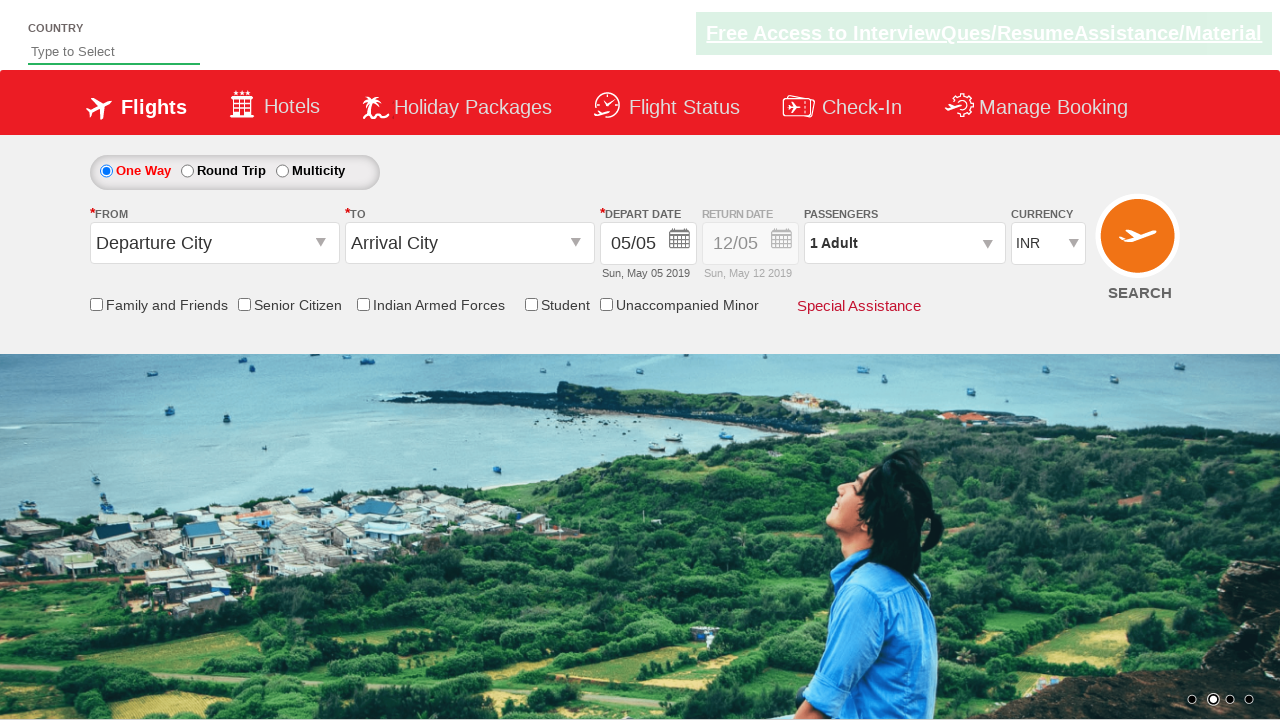

Selected currency dropdown by visible text (USD) on #ctl00_mainContent_DropDownListCurrency
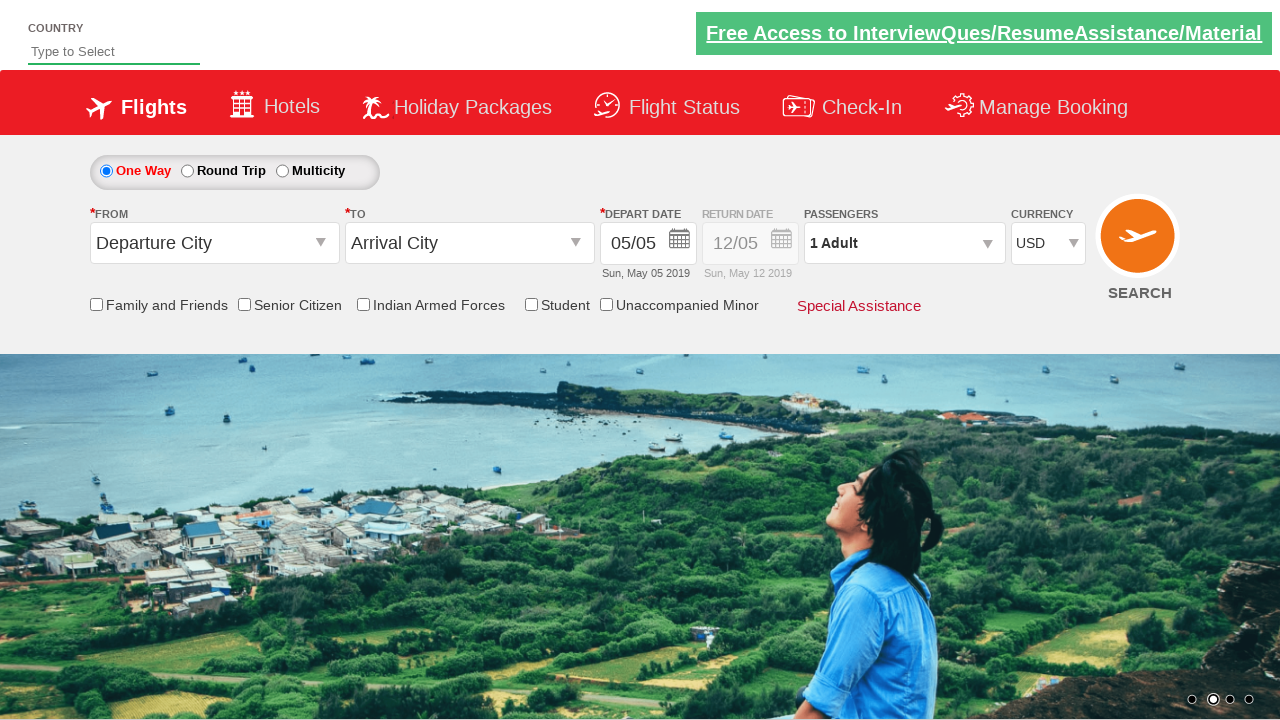

Clicked on passenger info dropdown to open it at (904, 243) on #divpaxinfo
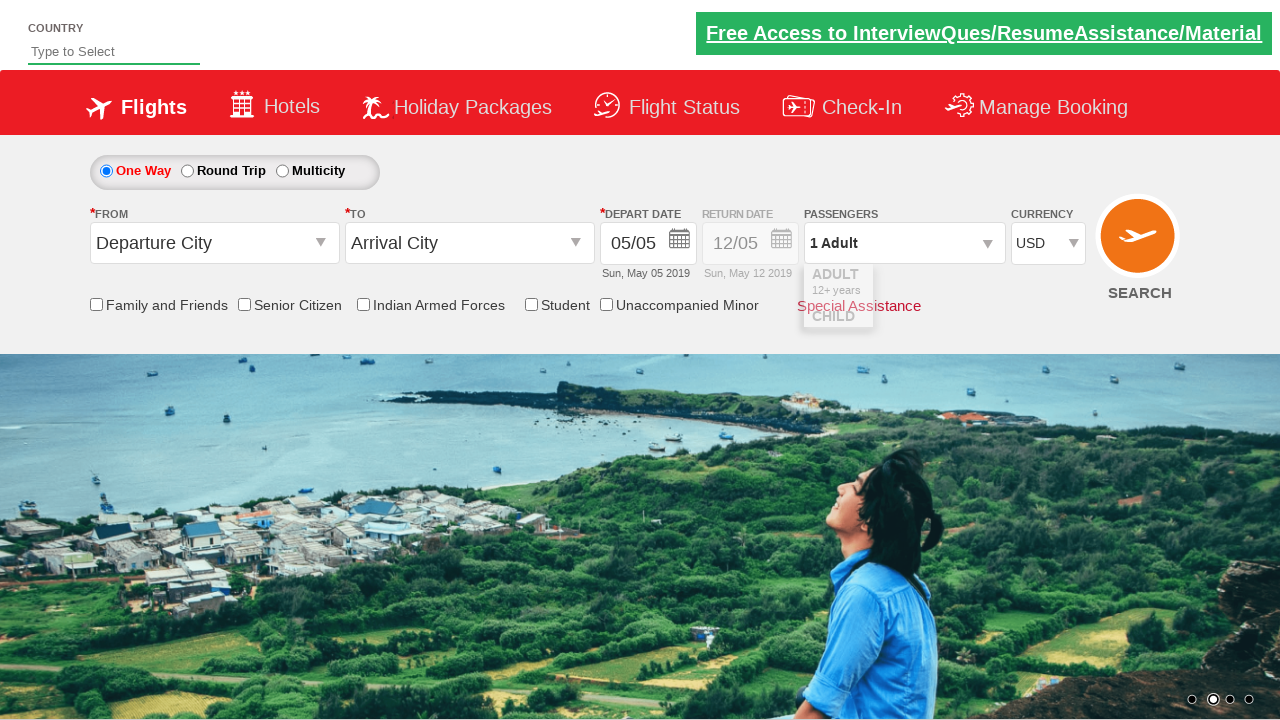

Waited 2 seconds for dropdown to be visible
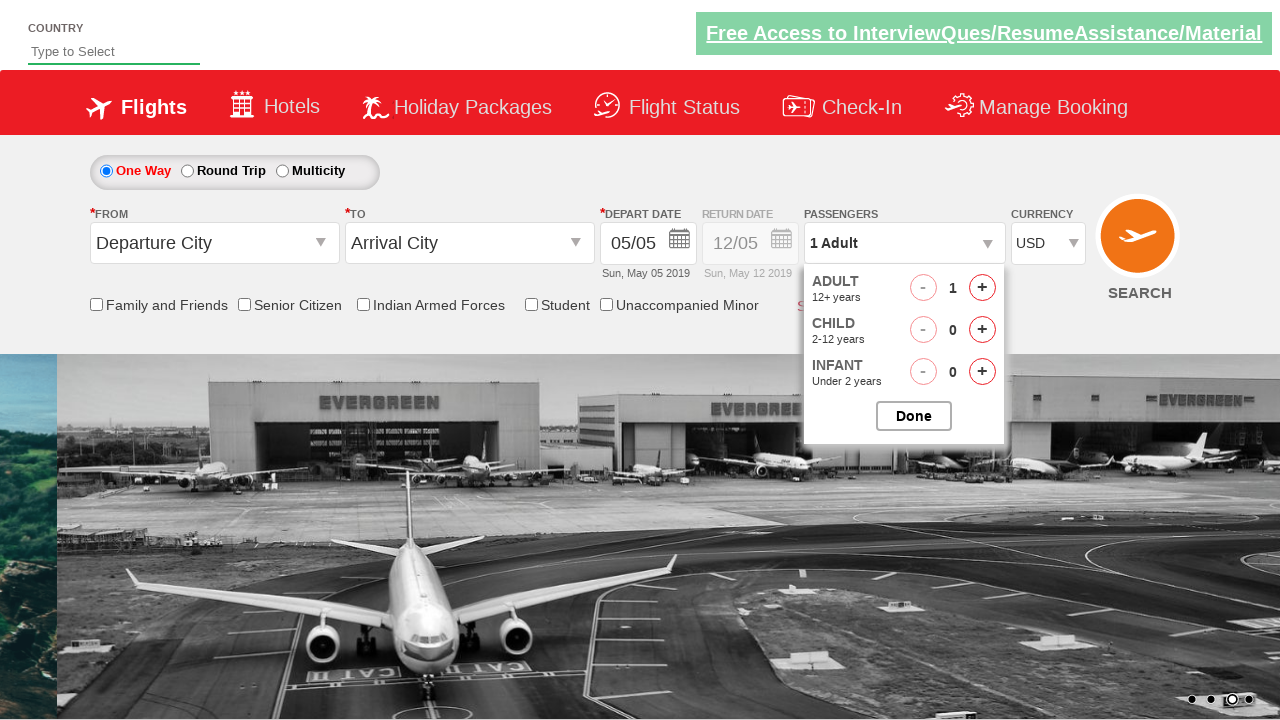

Clicked increment adult button (iteration 1 of 4) at (982, 288) on #hrefIncAdt
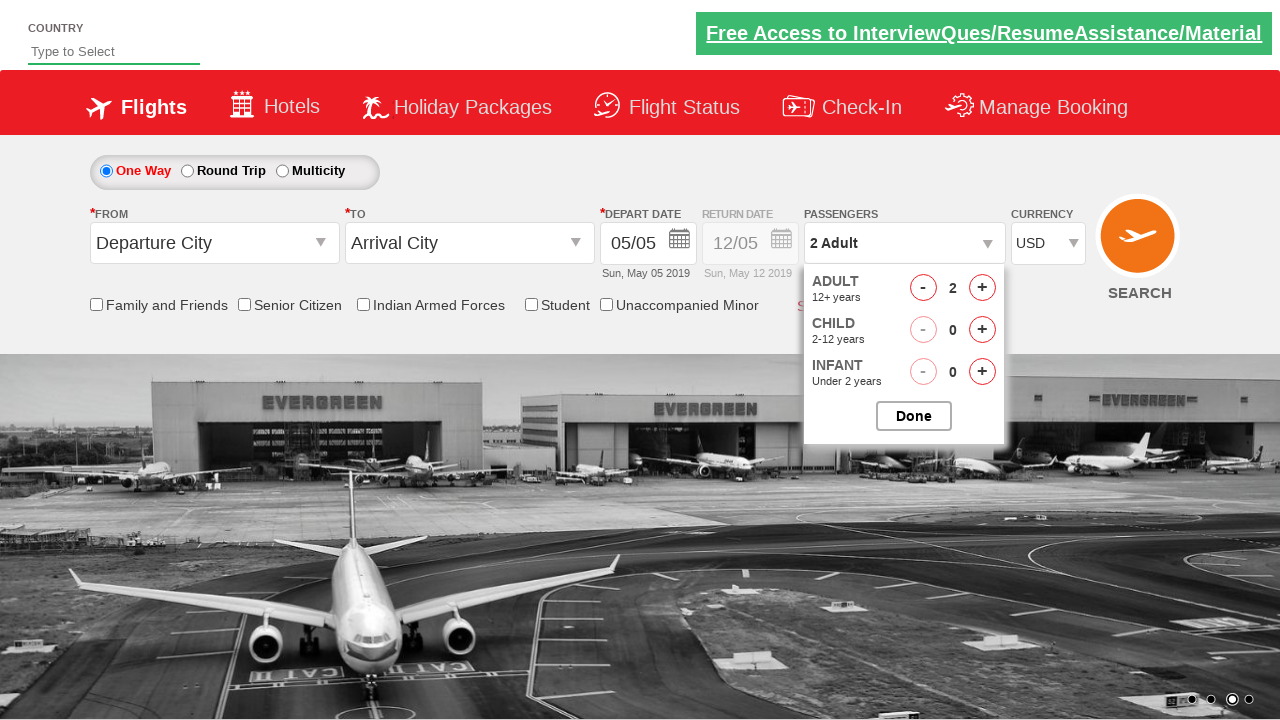

Clicked increment adult button (iteration 2 of 4) at (982, 288) on #hrefIncAdt
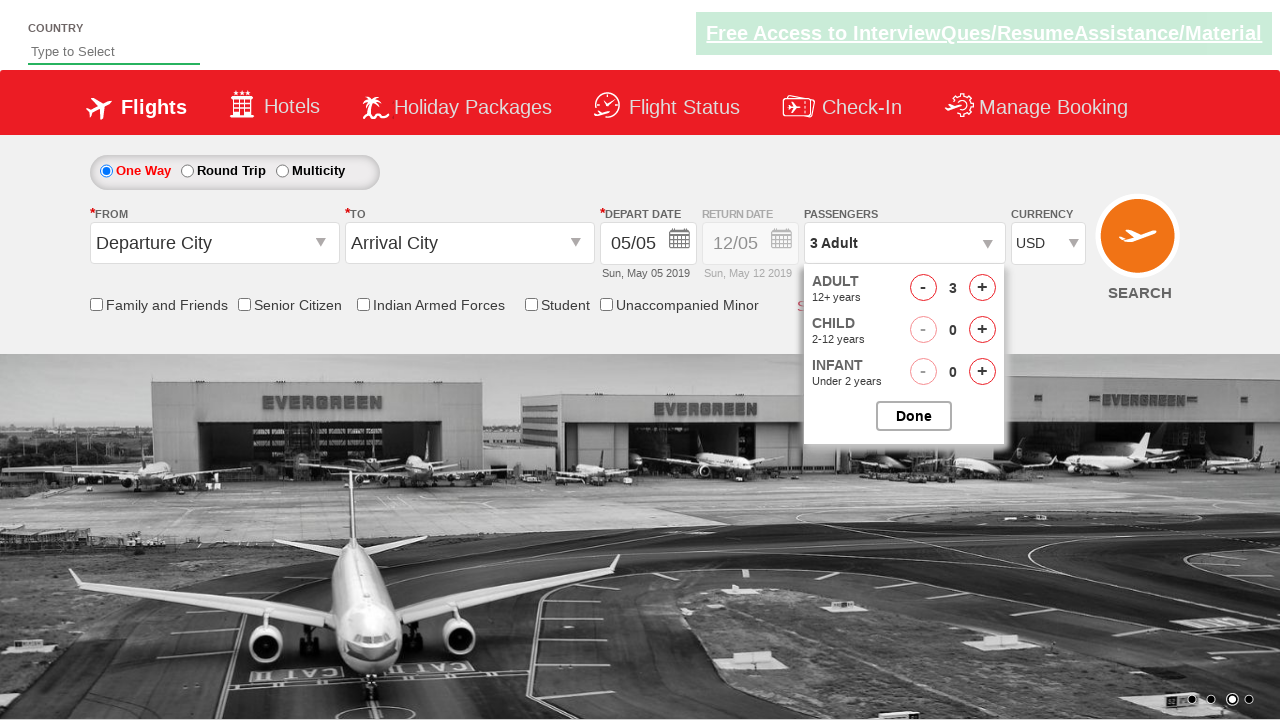

Clicked increment adult button (iteration 3 of 4) at (982, 288) on #hrefIncAdt
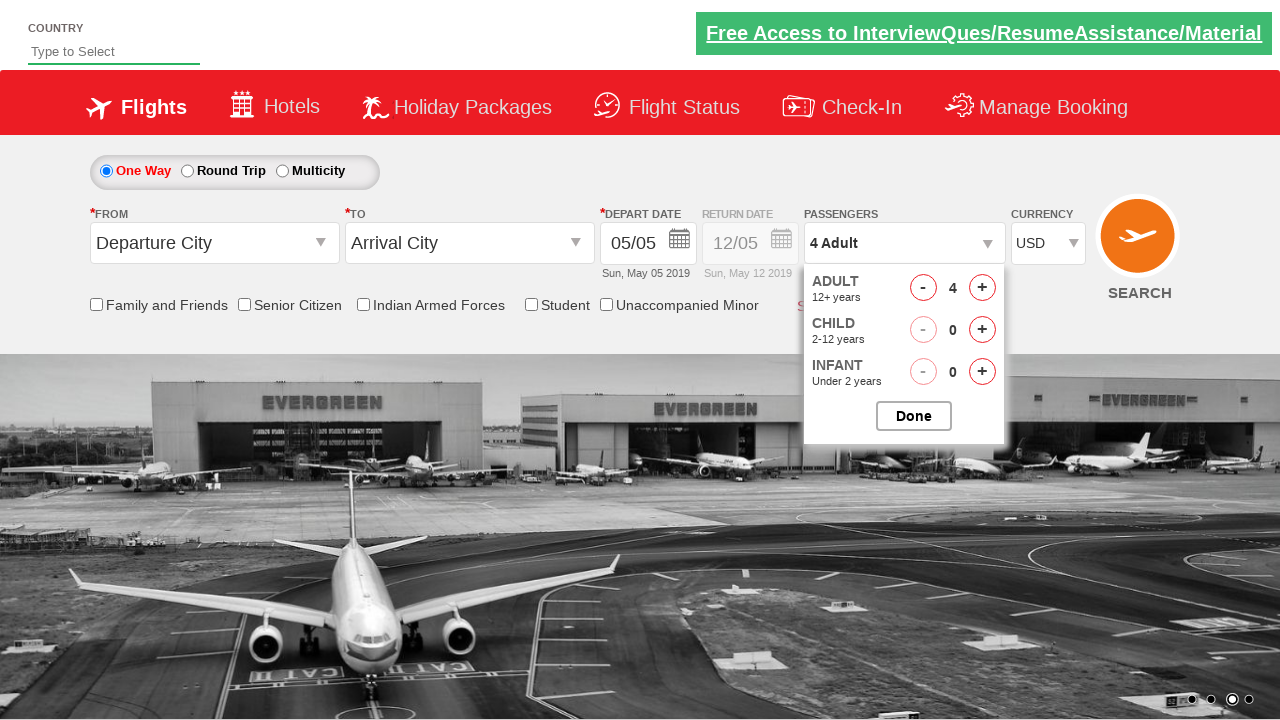

Clicked increment adult button (iteration 4 of 4) at (982, 288) on #hrefIncAdt
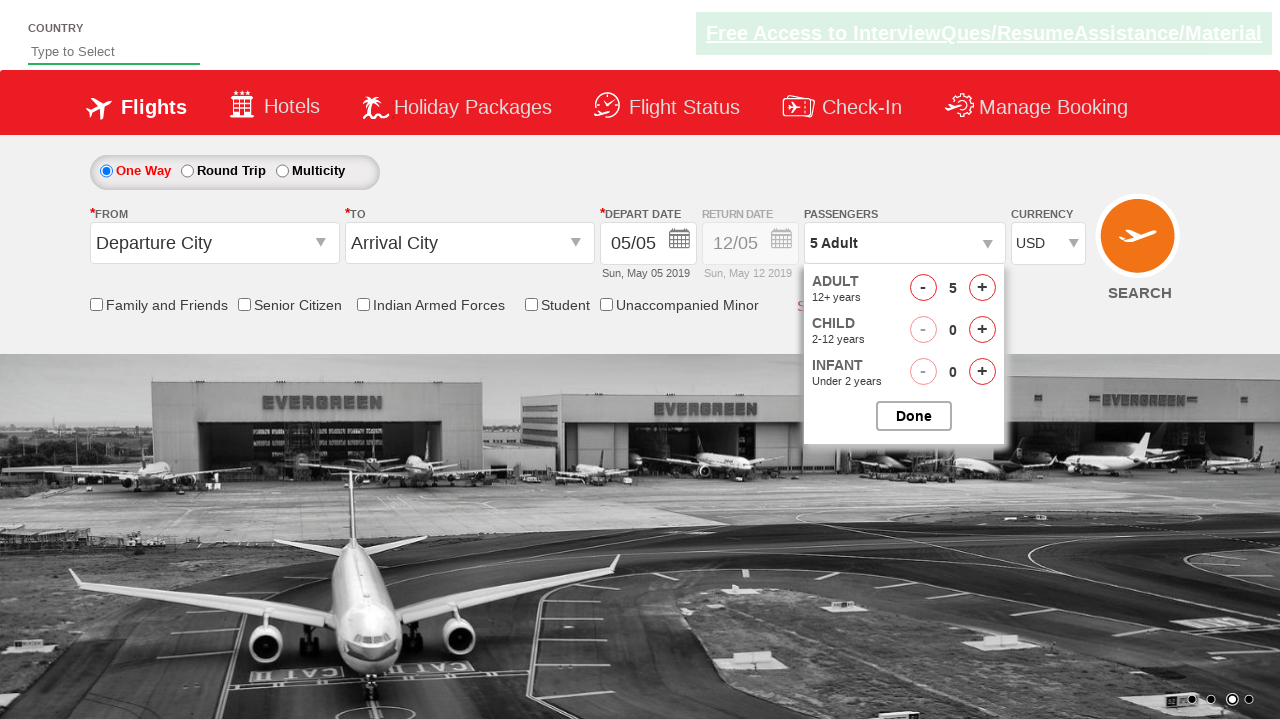

Closed the passenger selection dropdown at (914, 416) on #btnclosepaxoption.buttonN
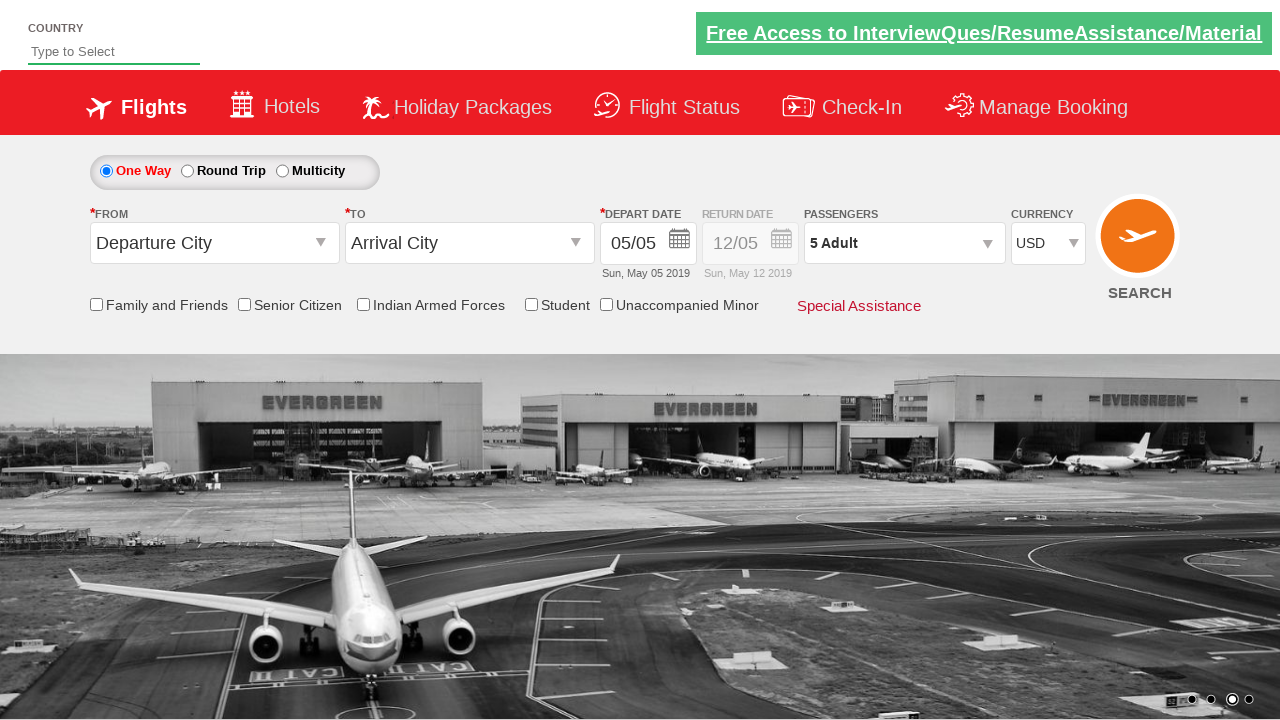

Verified passenger count dropdown is visible (should show 5 Adult)
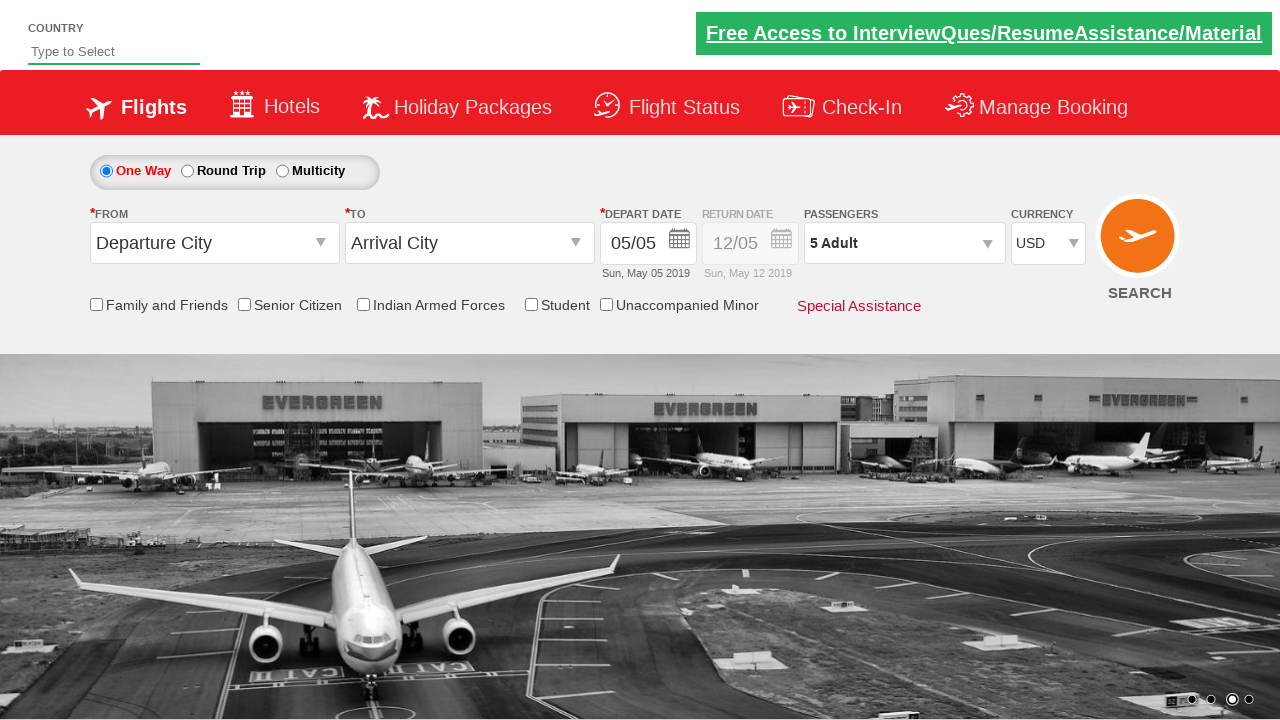

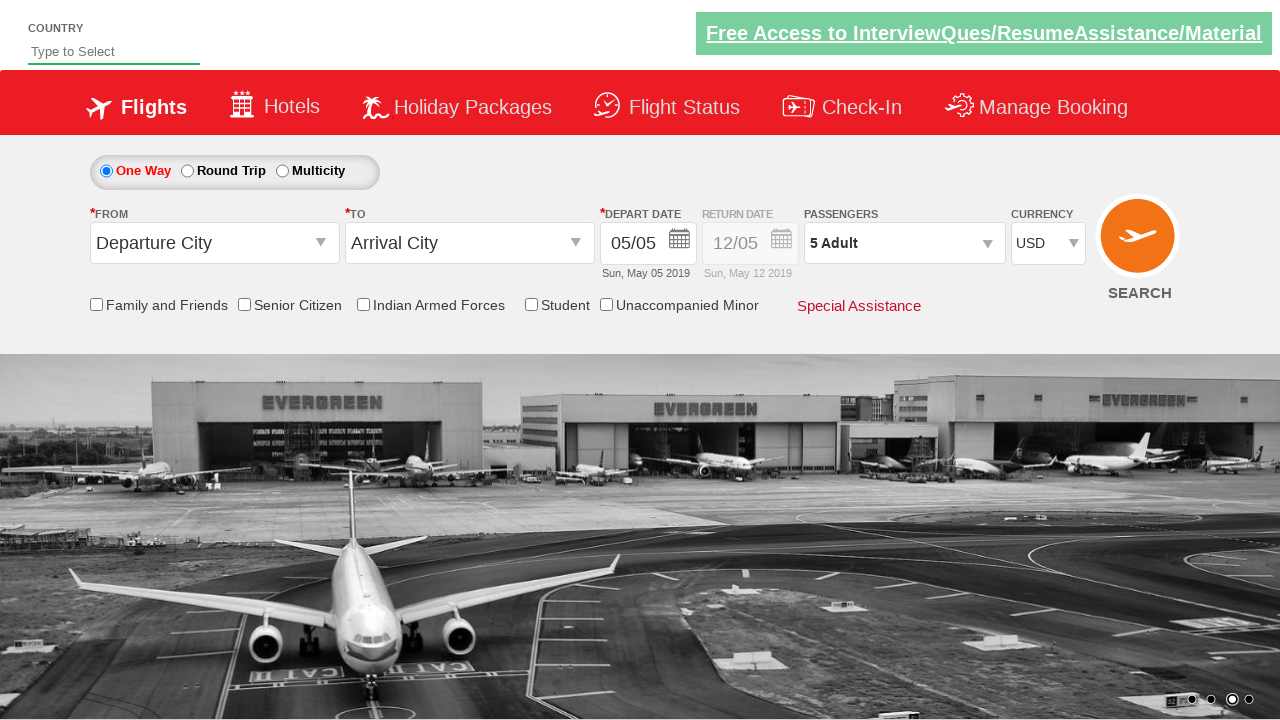